Prints out the text content of all links on the page

Starting URL: https://www.openxcell.com

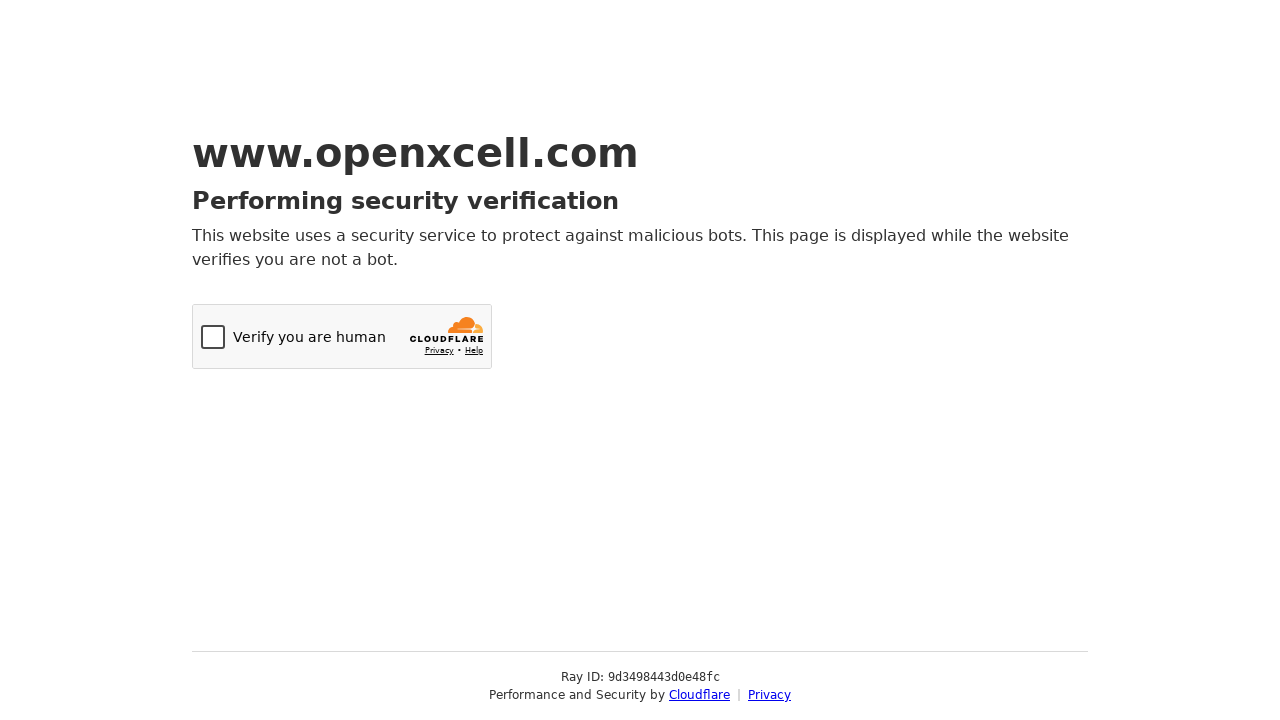

Navigated to https://www.openxcell.com
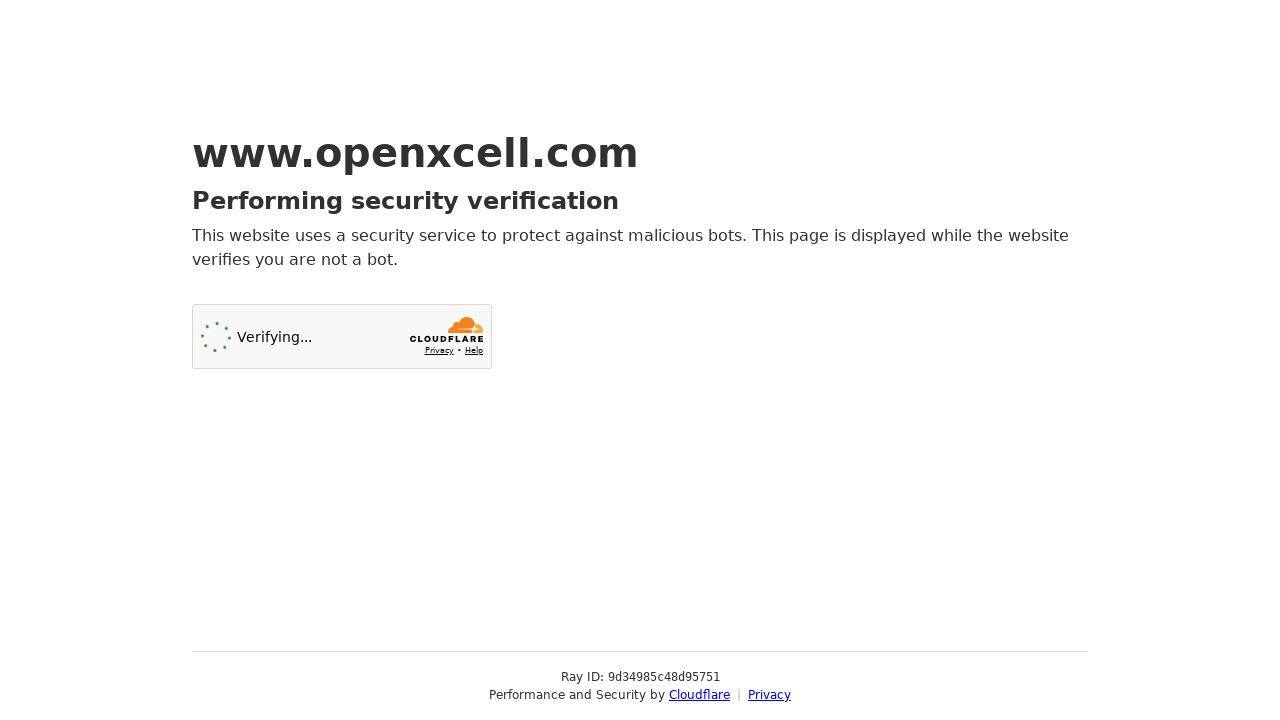

Located all link elements on the page
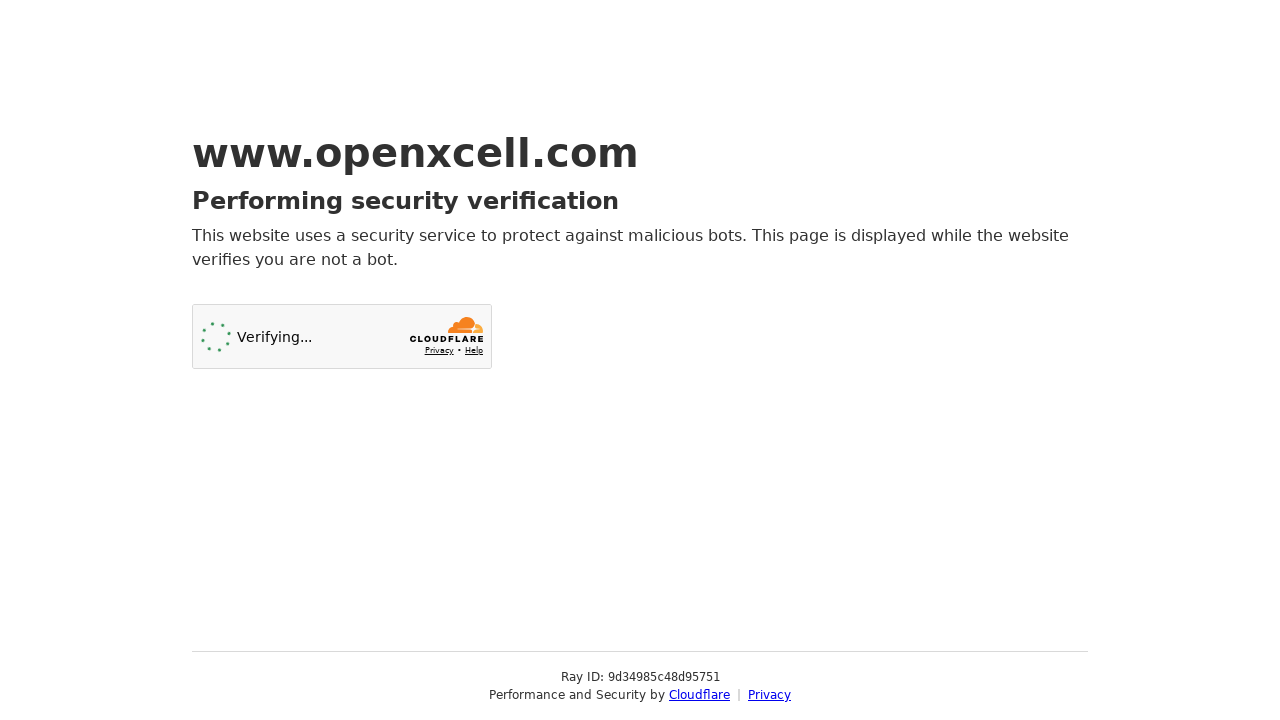

Extracted text from link: Cloudflare
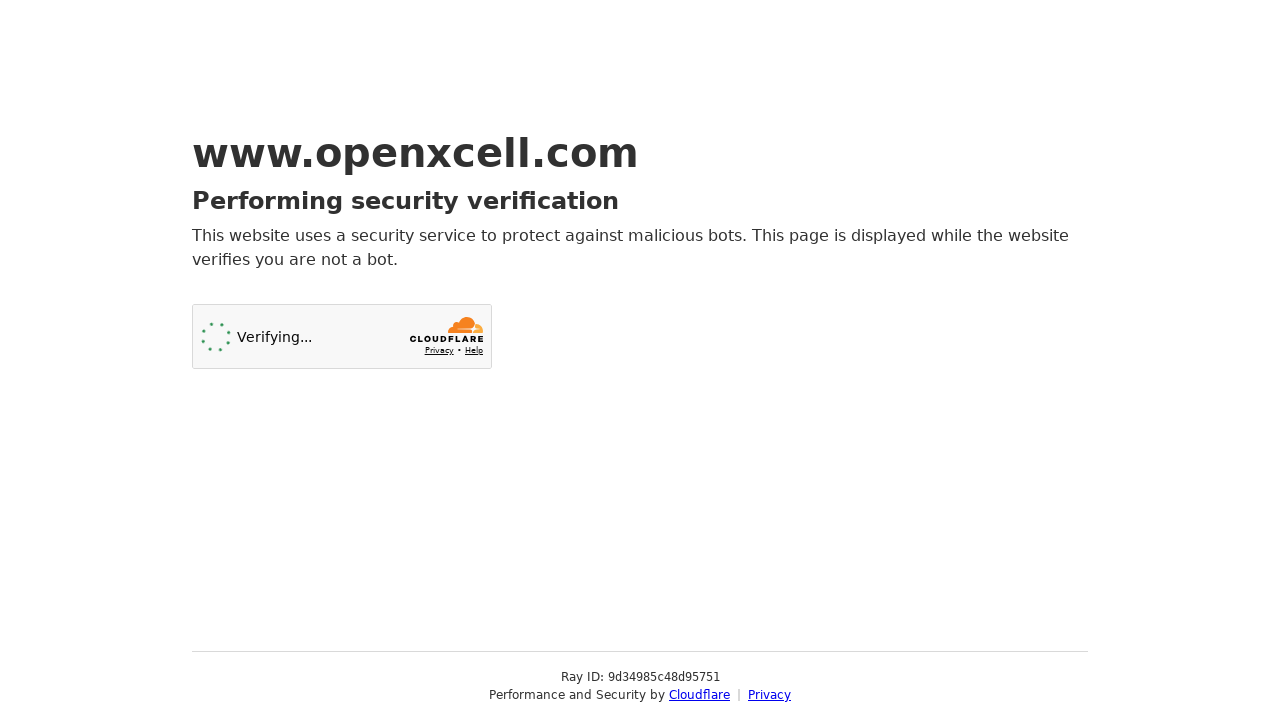

Extracted text from link: Privacy
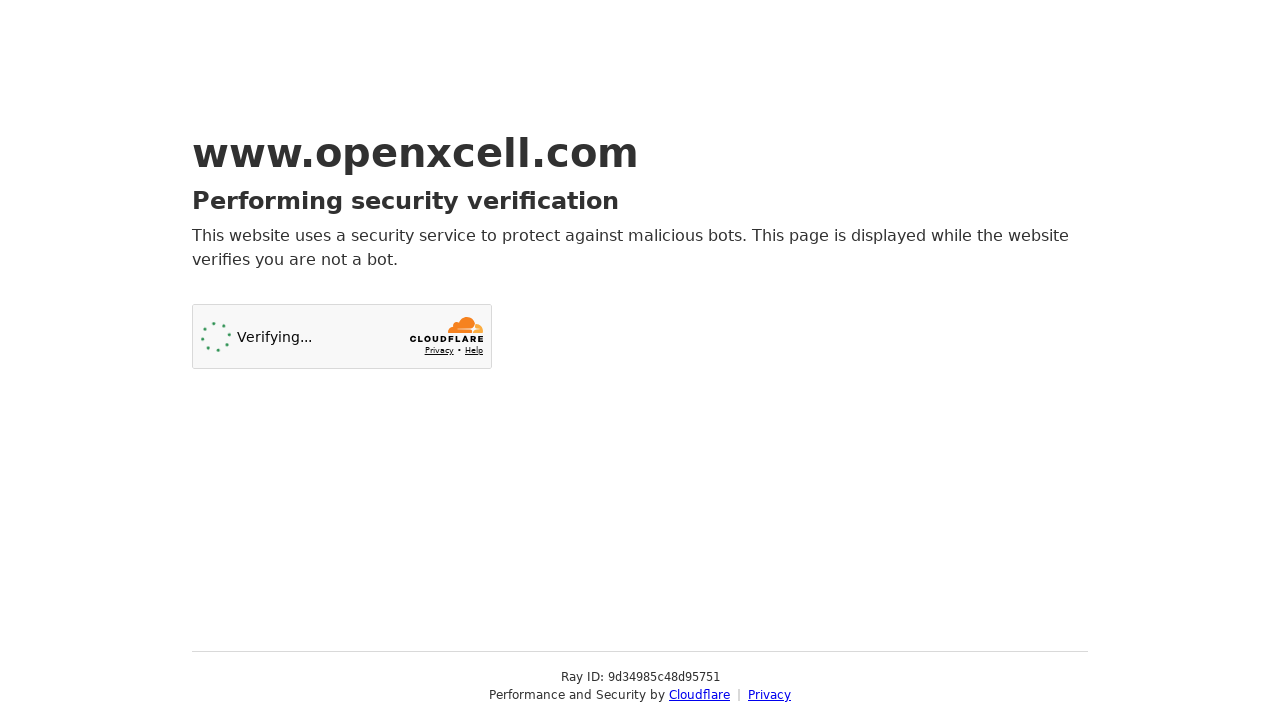

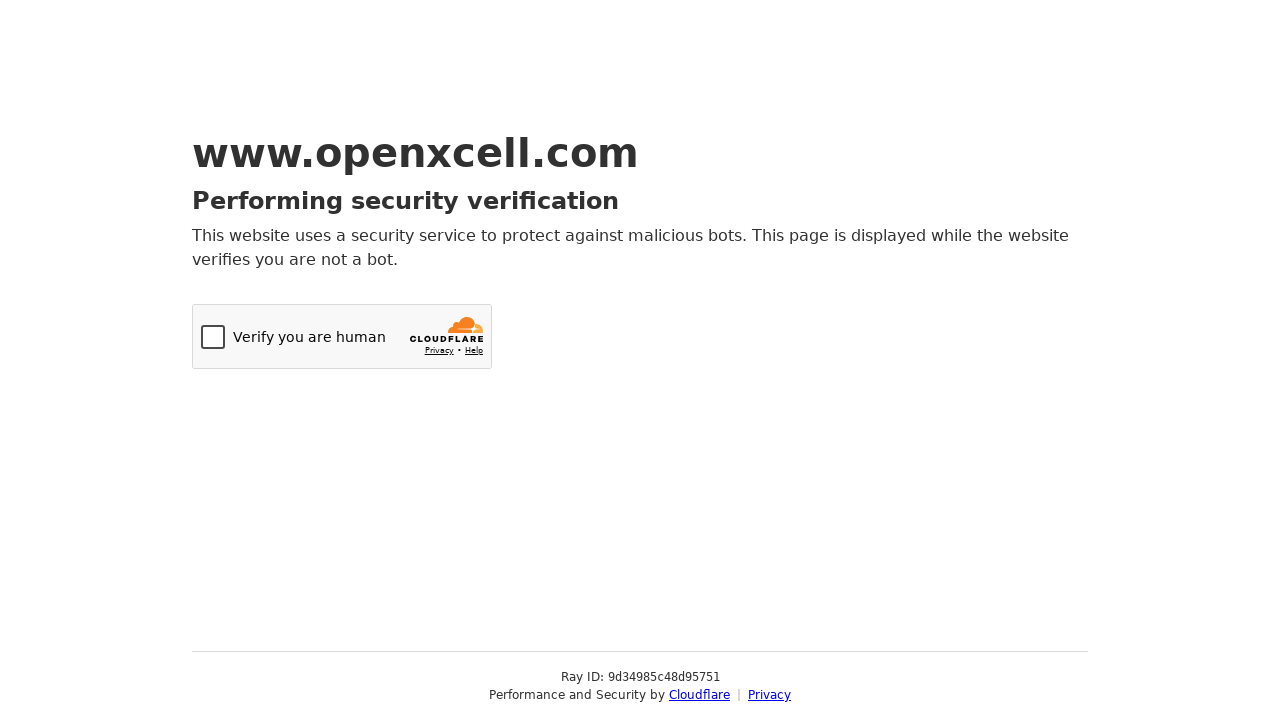